Tests right-click (context menu) functionality by performing a context click on a button element to trigger a context menu

Starting URL: http://swisnl.github.io/jQuery-contextMenu/demo.html

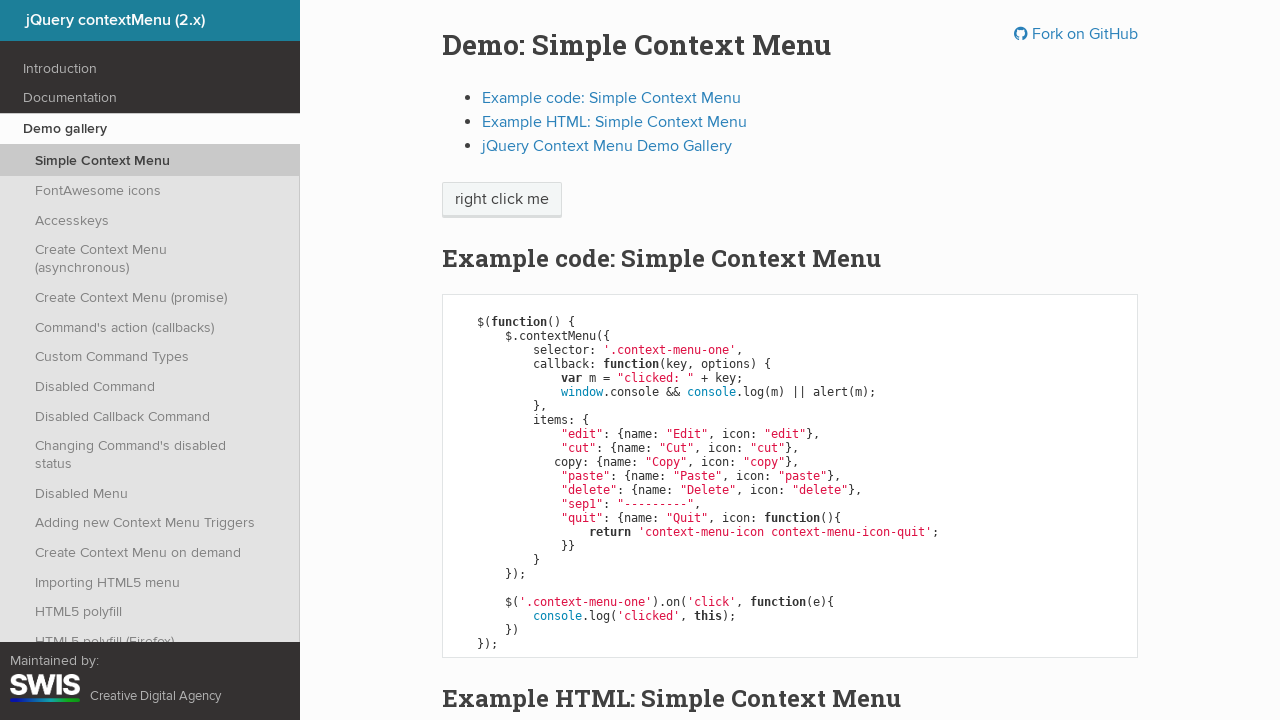

Right-clicked on context menu button to trigger context menu at (502, 200) on xpath=//span[@class='context-menu-one btn btn-neutral']
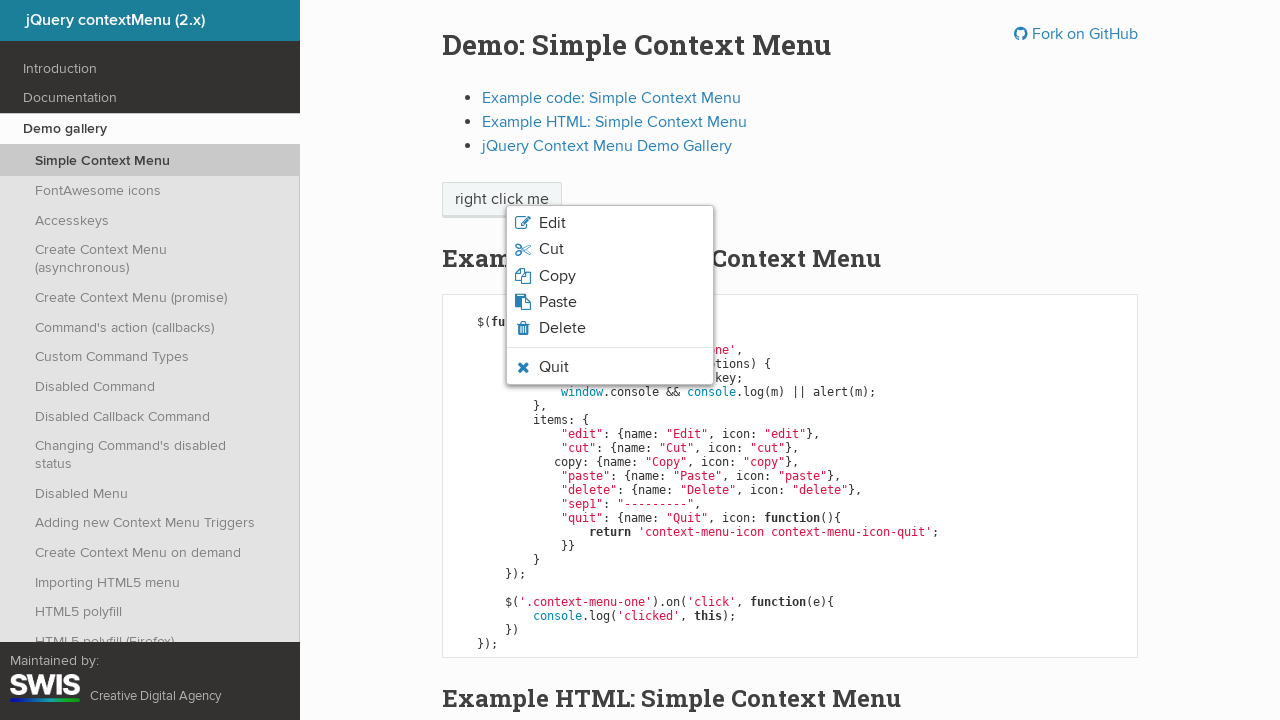

Context menu appeared on page
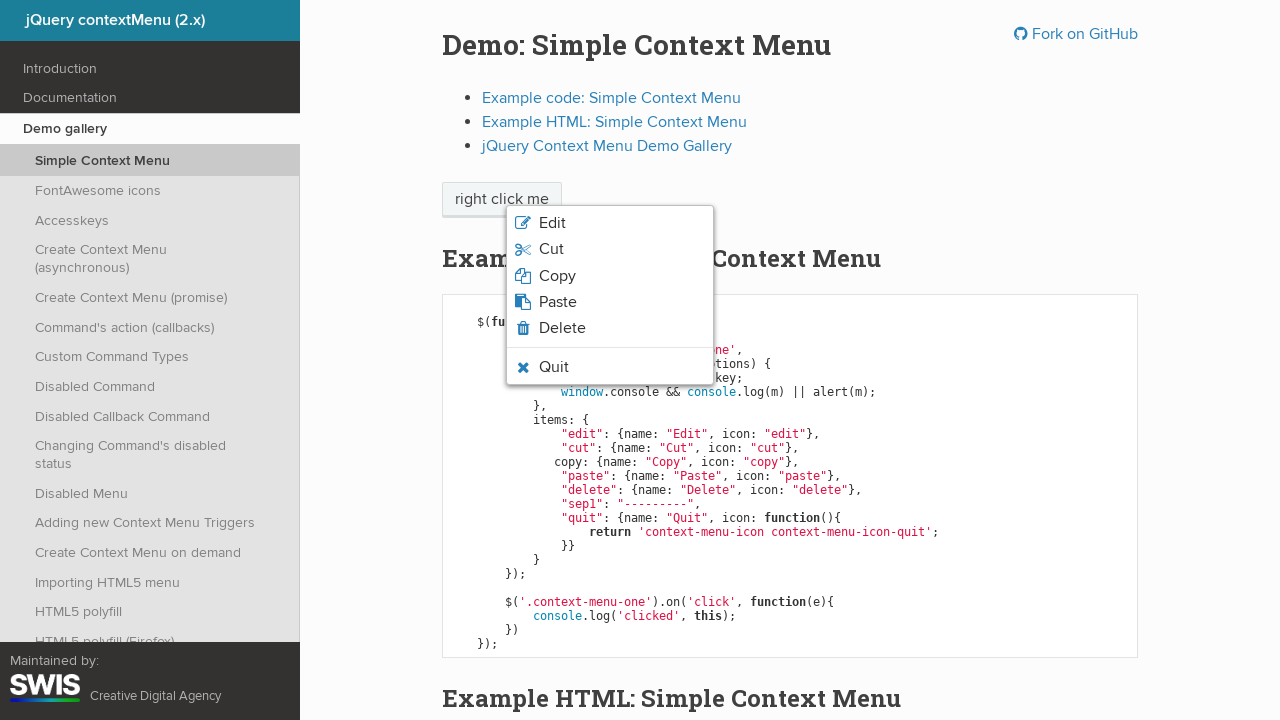

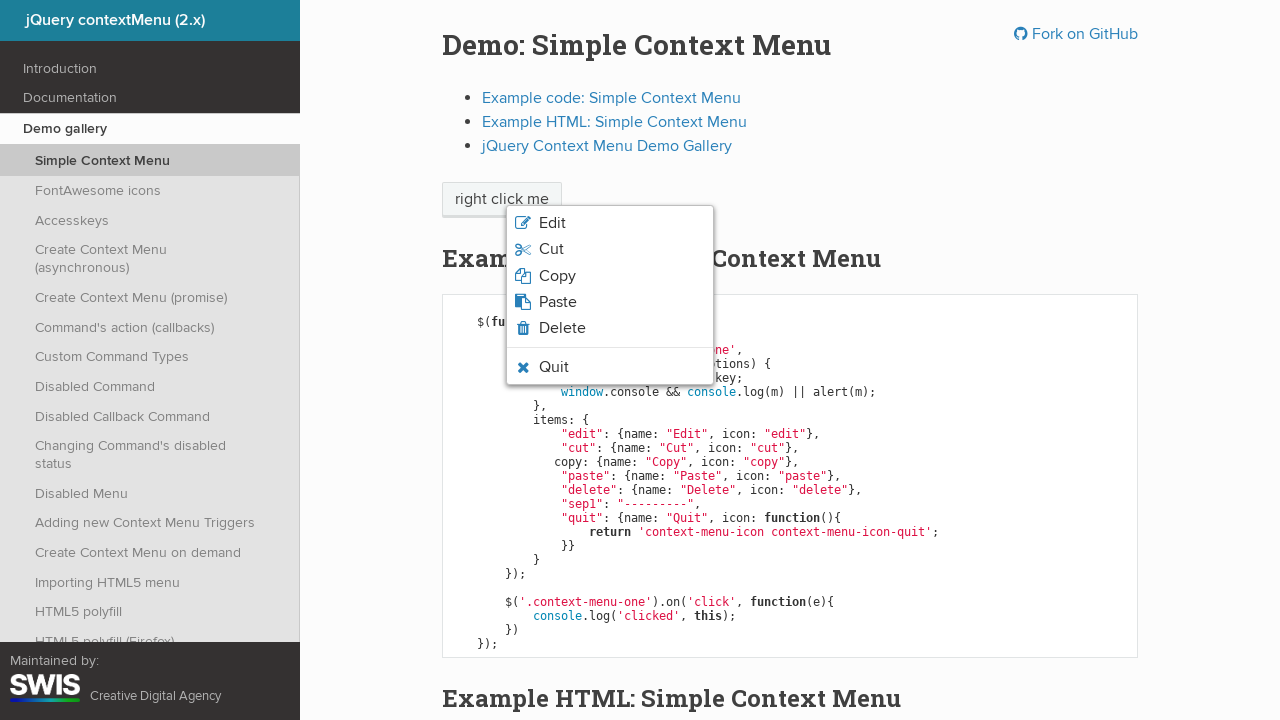